Tests horizontal slider functionality by moving the slider to various positions using keyboard arrow keys, verifying start, middle, end, and boundary positions.

Starting URL: http://the-internet.herokuapp.com/horizontal_slider

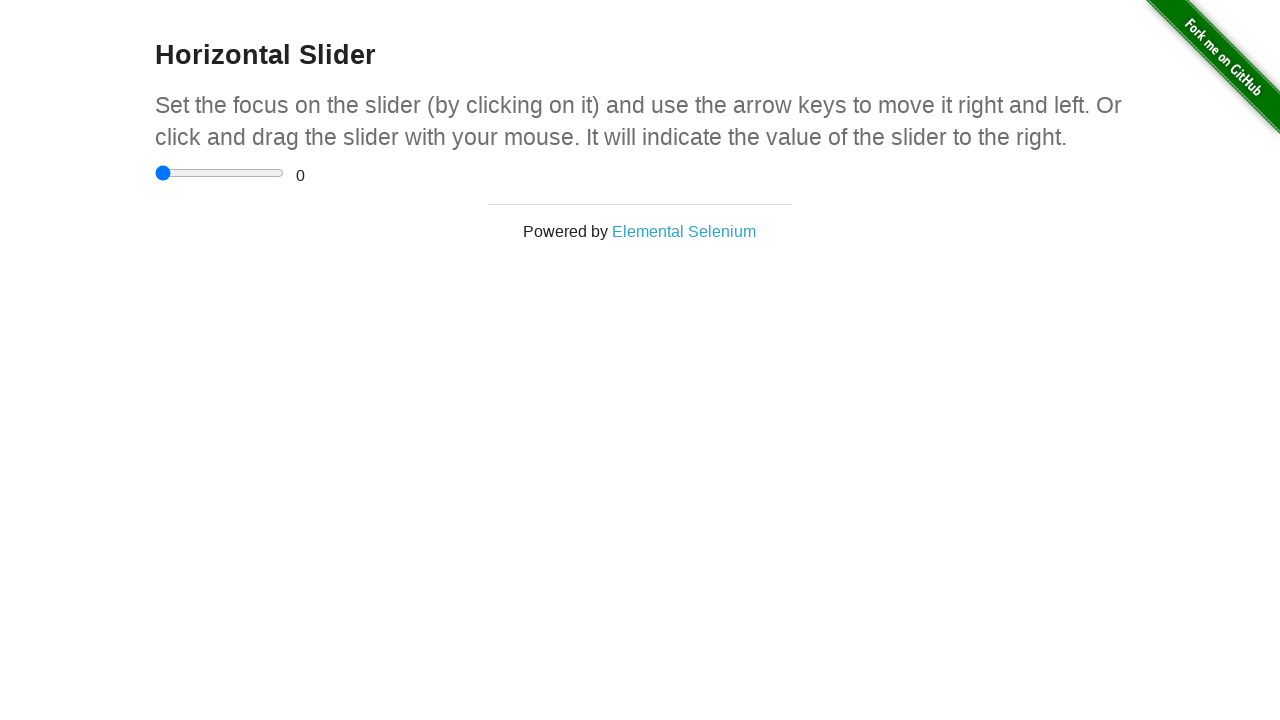

Waited for slider container to be visible
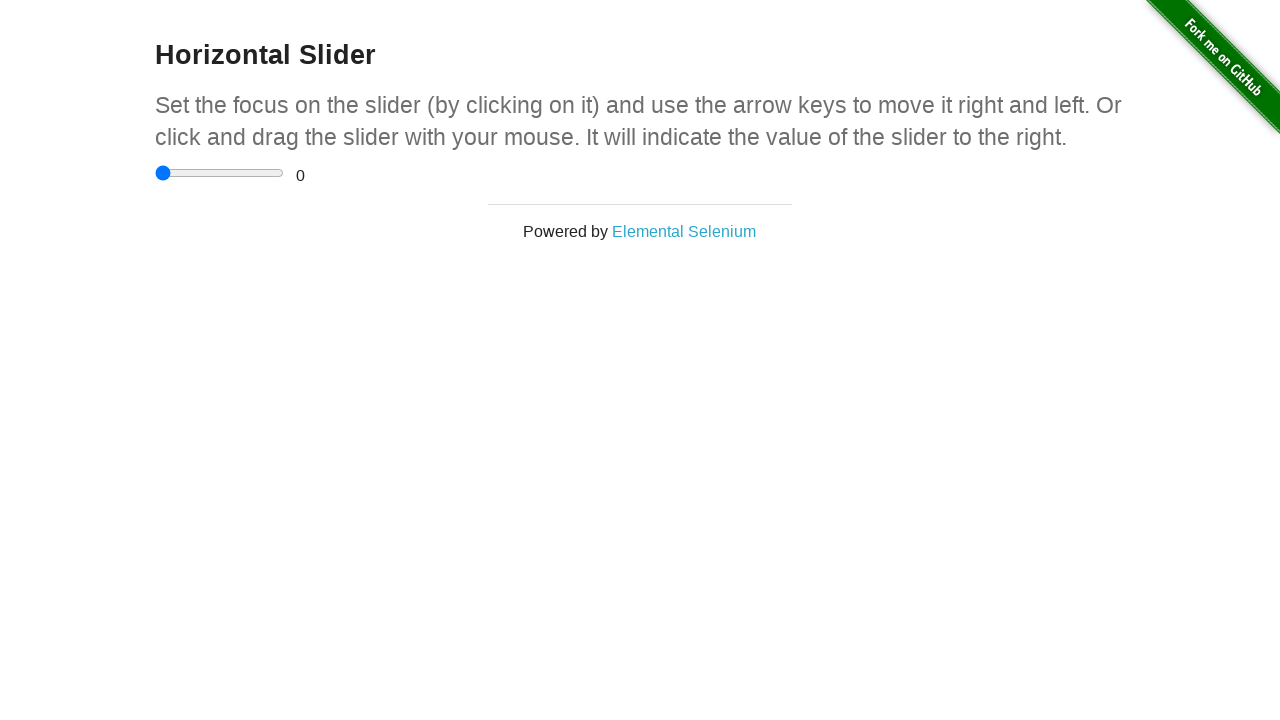

Located slider input element
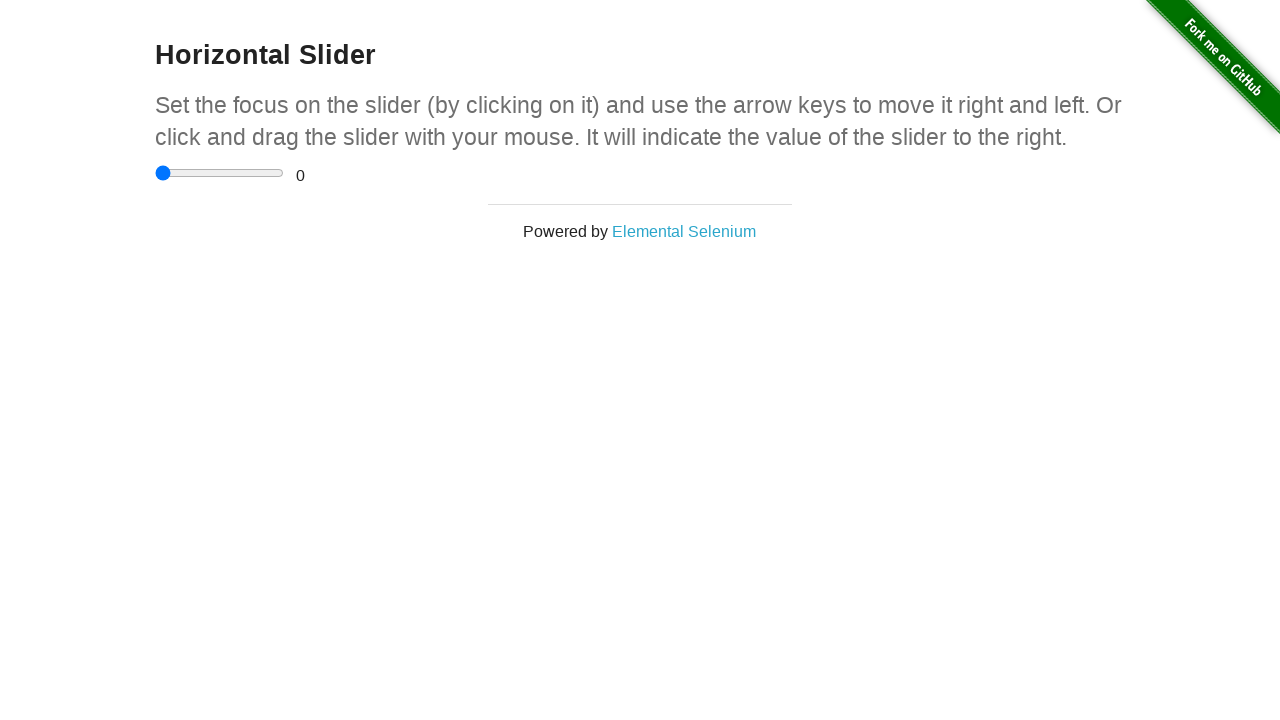

Clicked on slider to focus it at (220, 173) on div.sliderContainer input
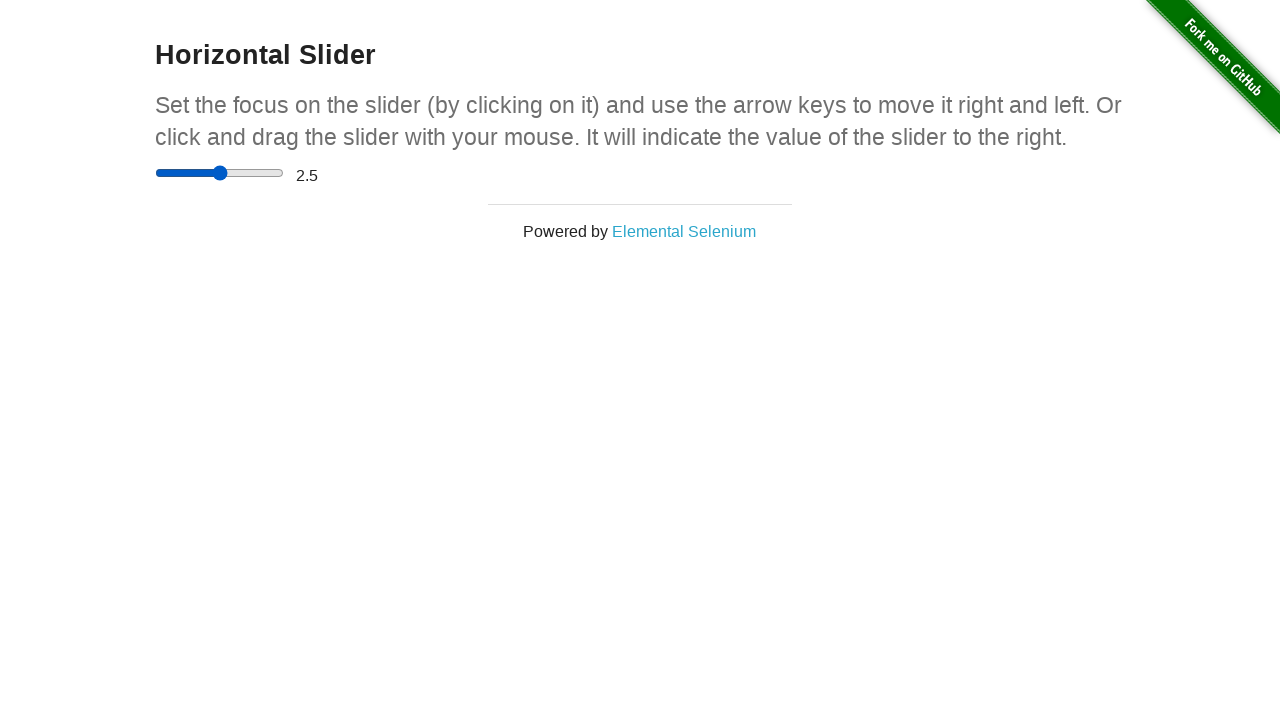

Pressed Home key to move slider to start position on div.sliderContainer input
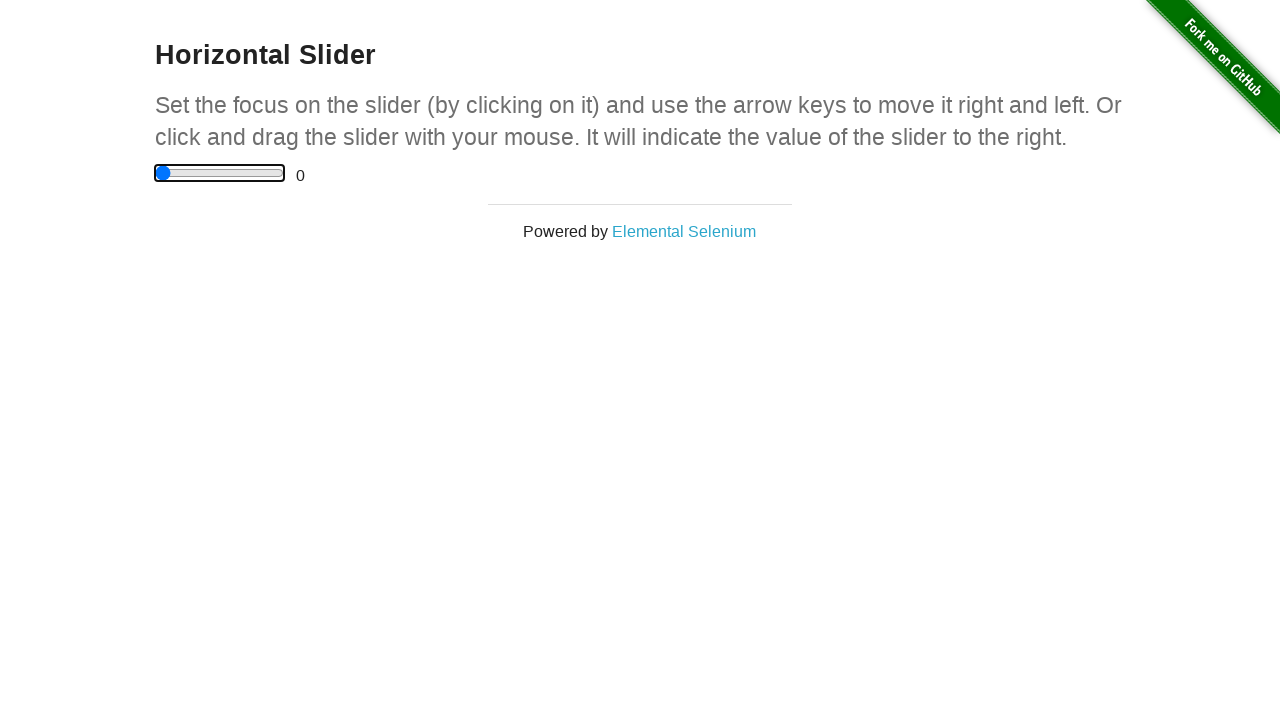

Verified range display element is visible
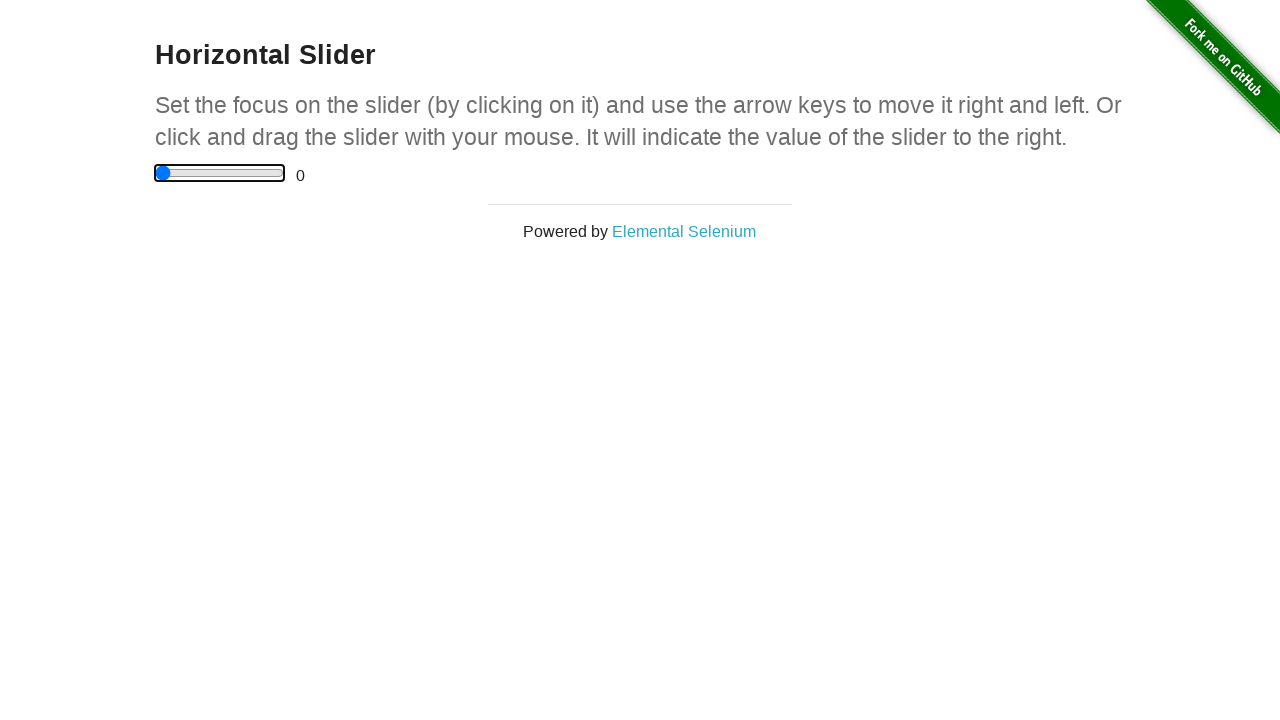

Pressed ArrowRight key to move slider towards middle position on div.sliderContainer input
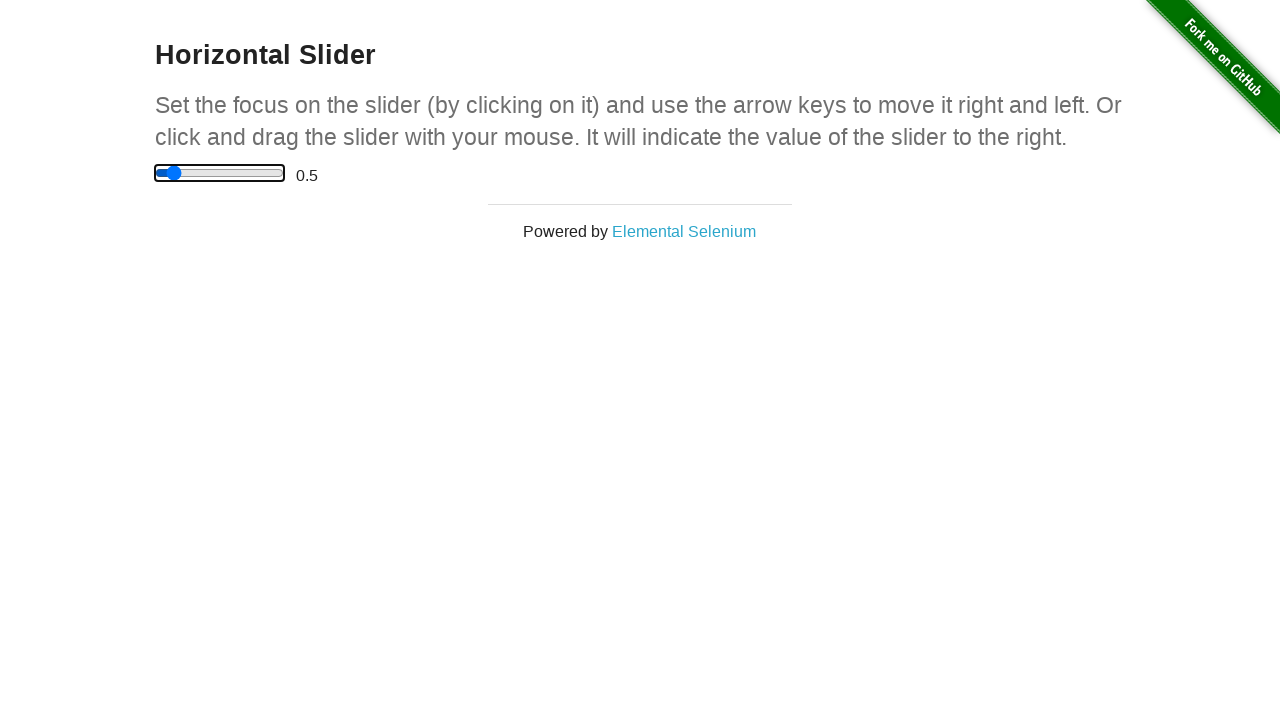

Pressed ArrowRight key to move slider towards middle position on div.sliderContainer input
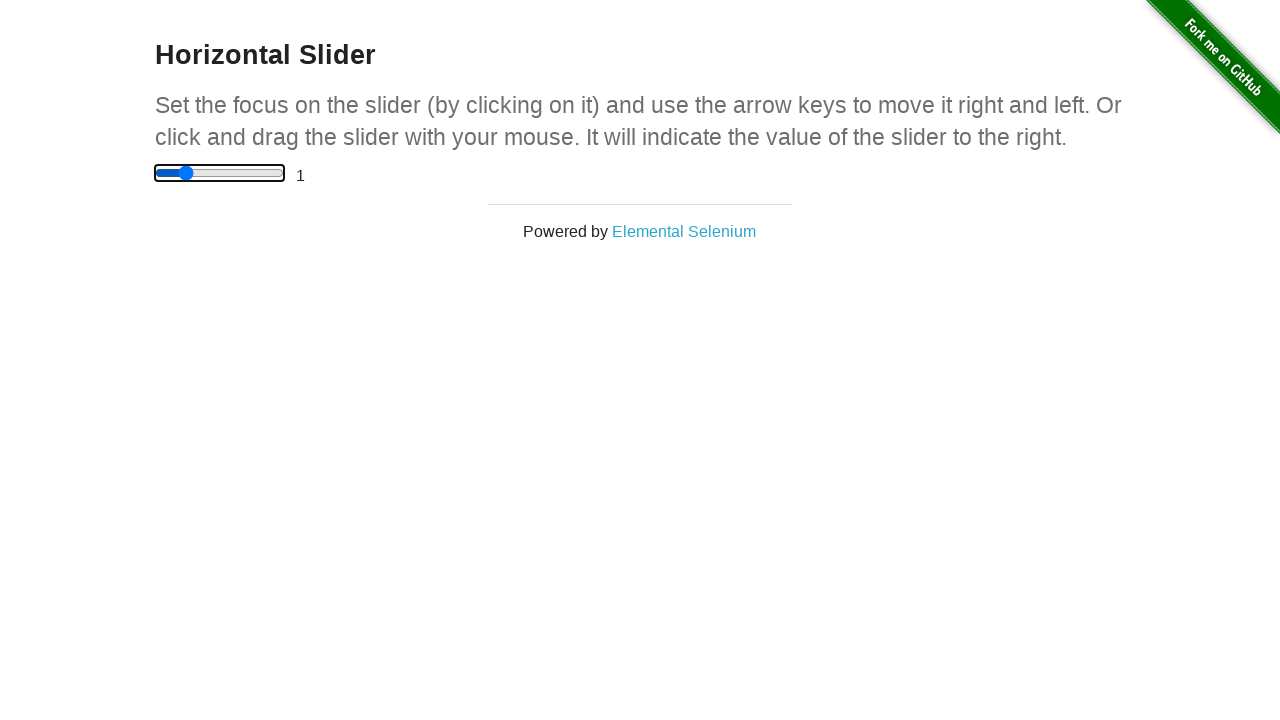

Pressed ArrowRight key to move slider towards middle position on div.sliderContainer input
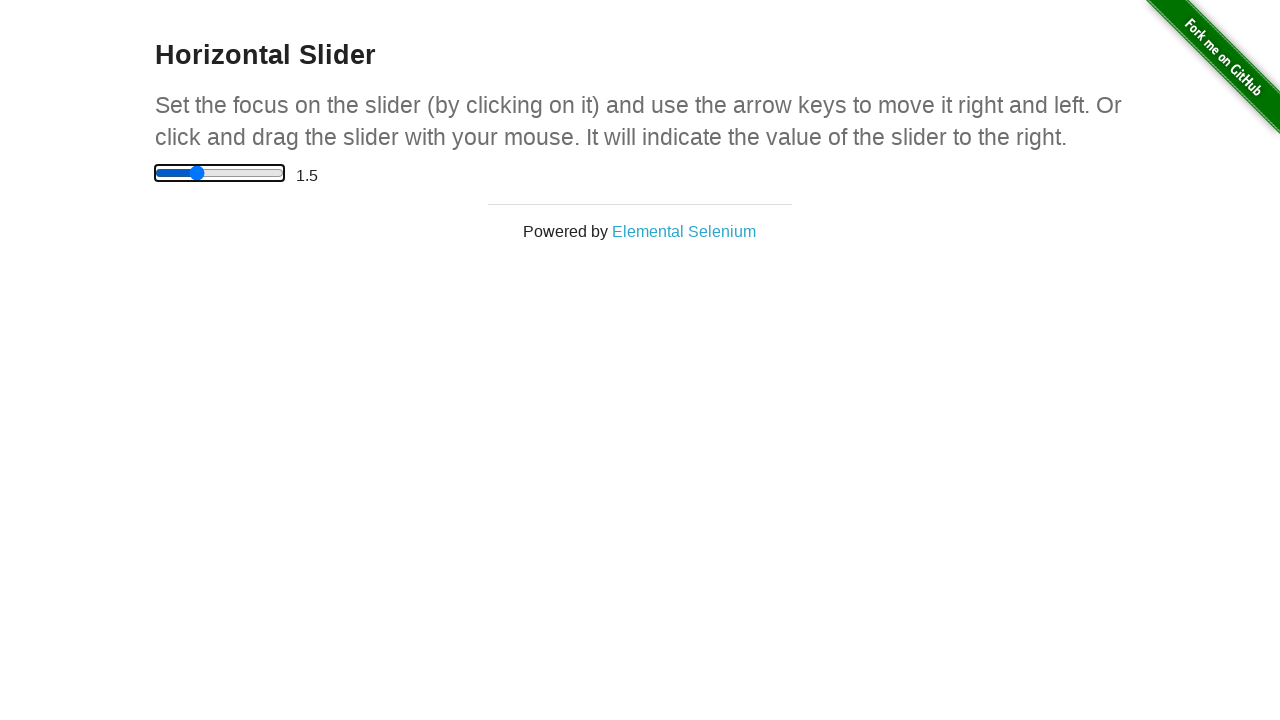

Pressed ArrowRight key to move slider towards middle position on div.sliderContainer input
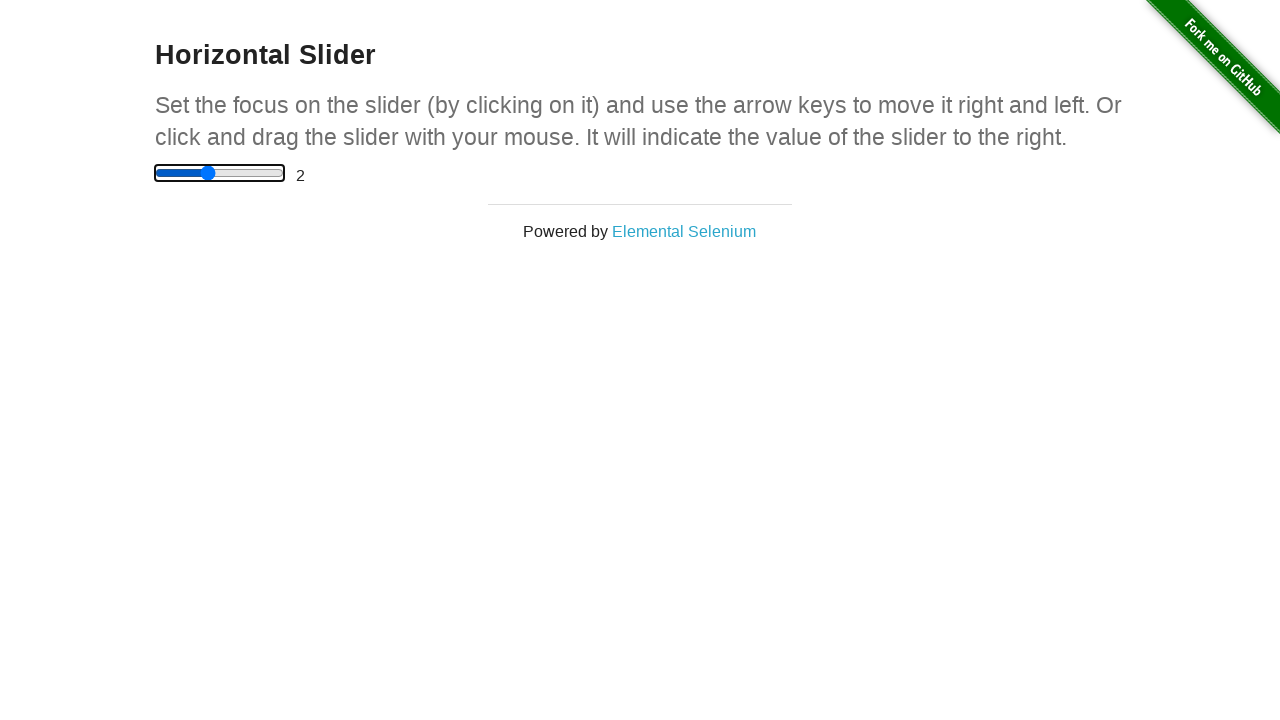

Pressed ArrowRight key to move slider towards middle position on div.sliderContainer input
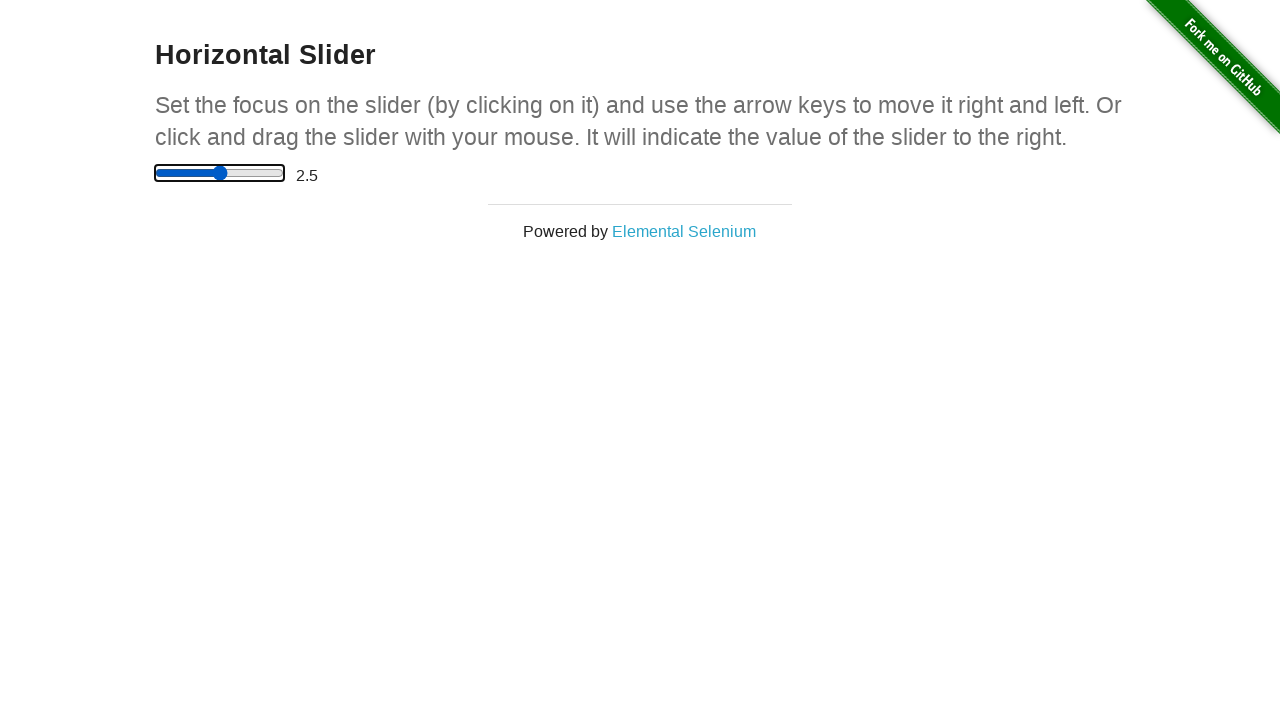

Pressed End key to move slider to end position on div.sliderContainer input
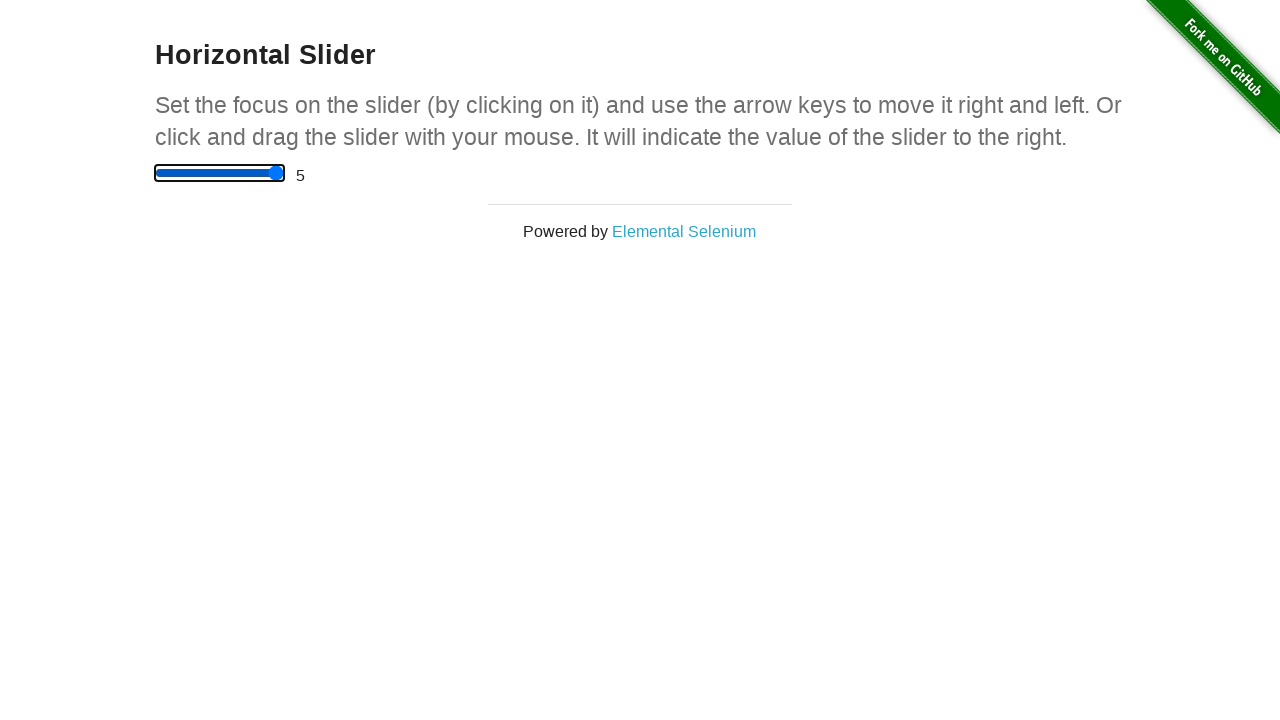

Pressed ArrowRight key at end position to verify boundary behavior on div.sliderContainer input
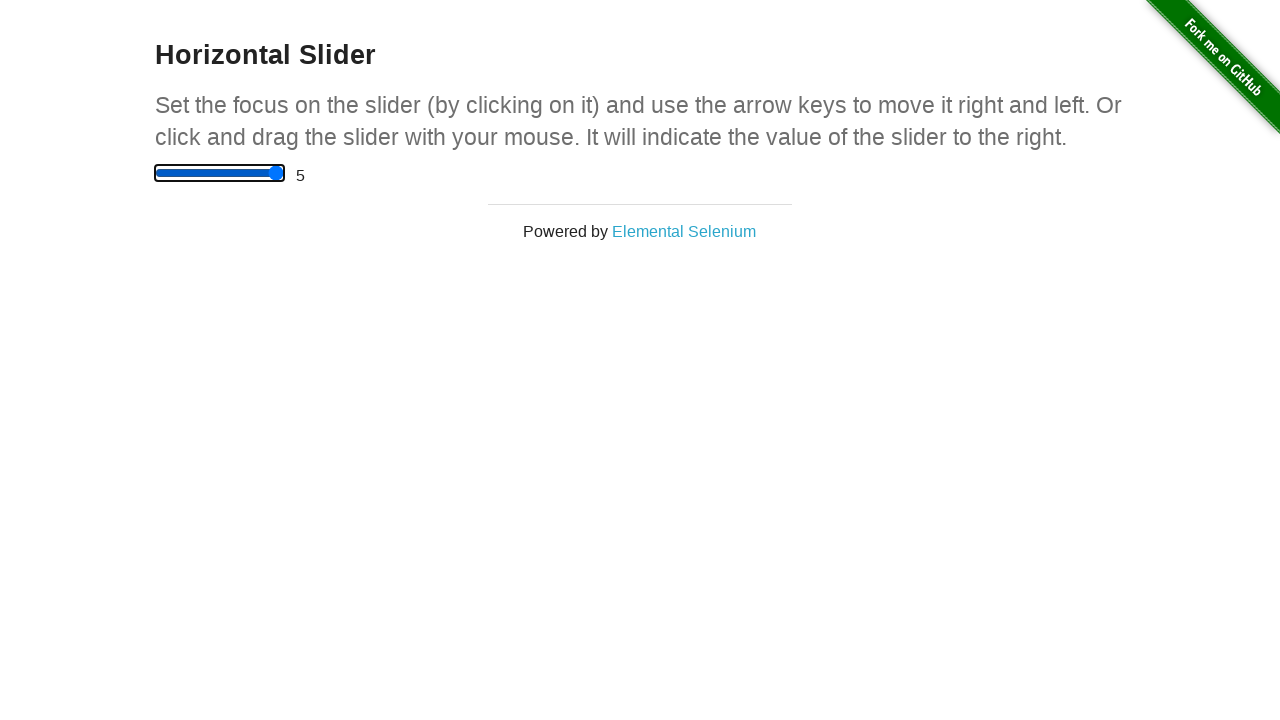

Pressed Home key to move slider back to start position on div.sliderContainer input
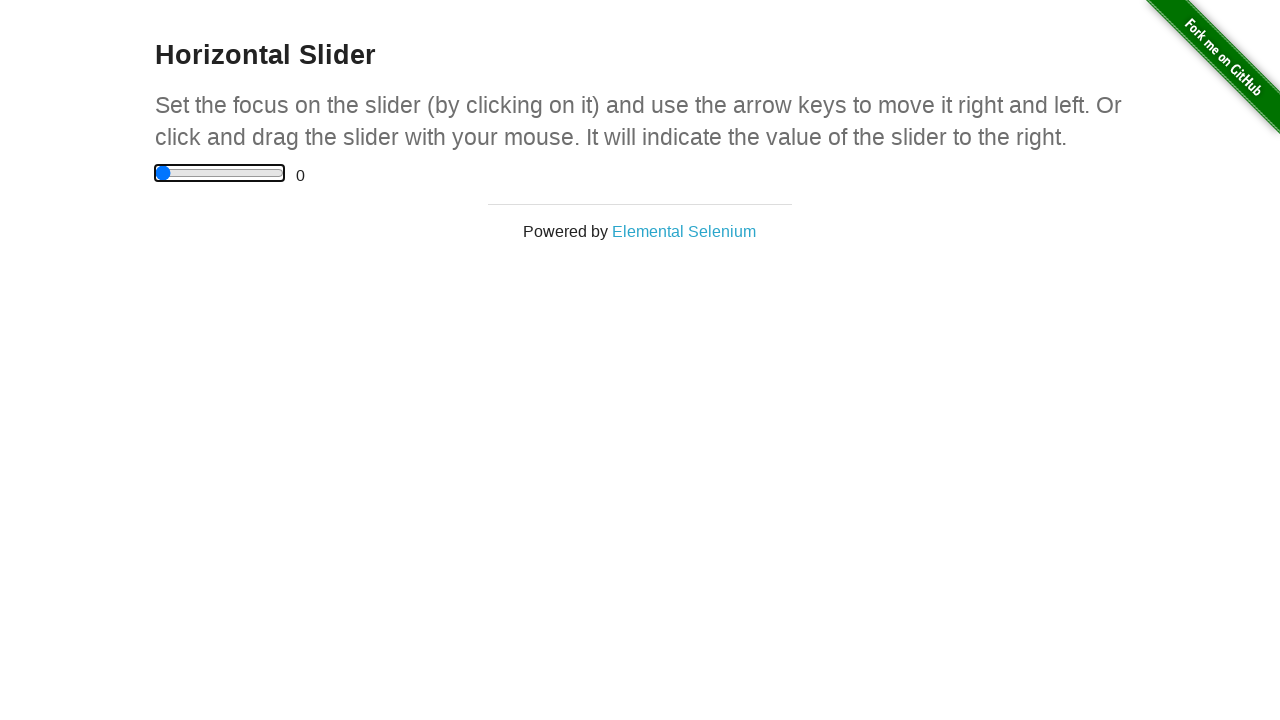

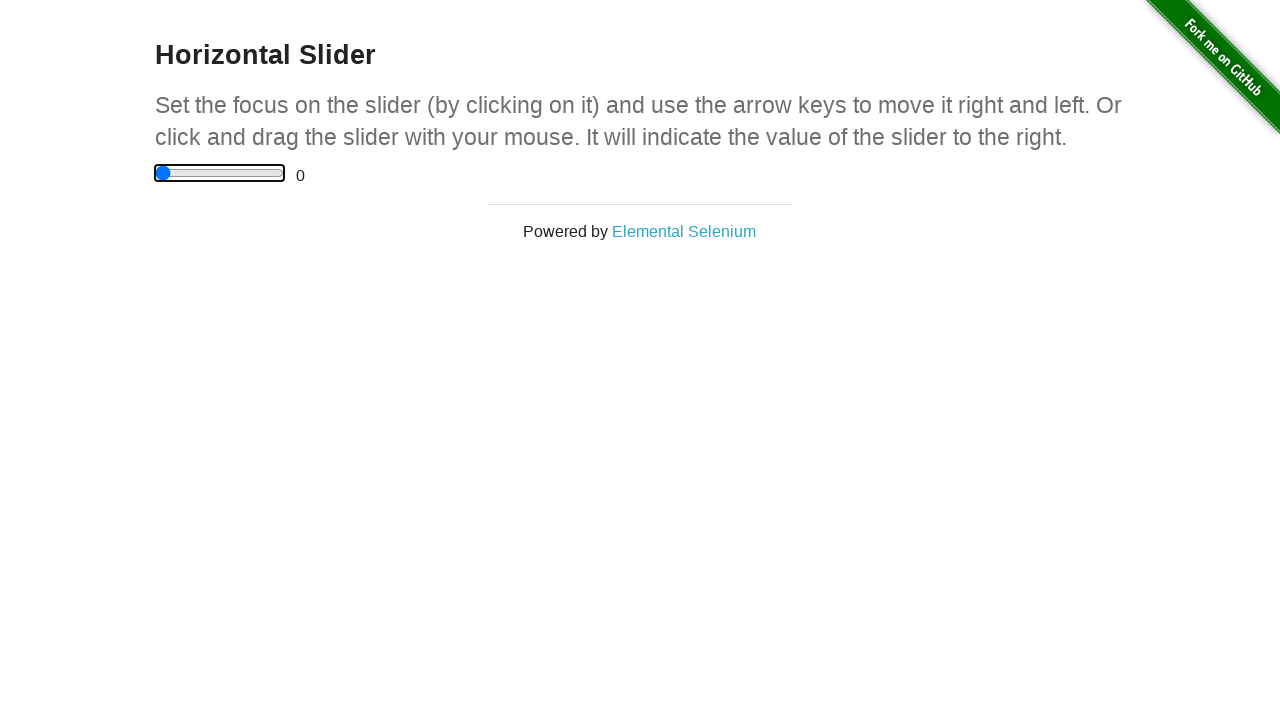